Tests selecting a static option from a dropdown menu by choosing the 'Student' option

Starting URL: https://rahulshettyacademy.com/loginpagePractise/

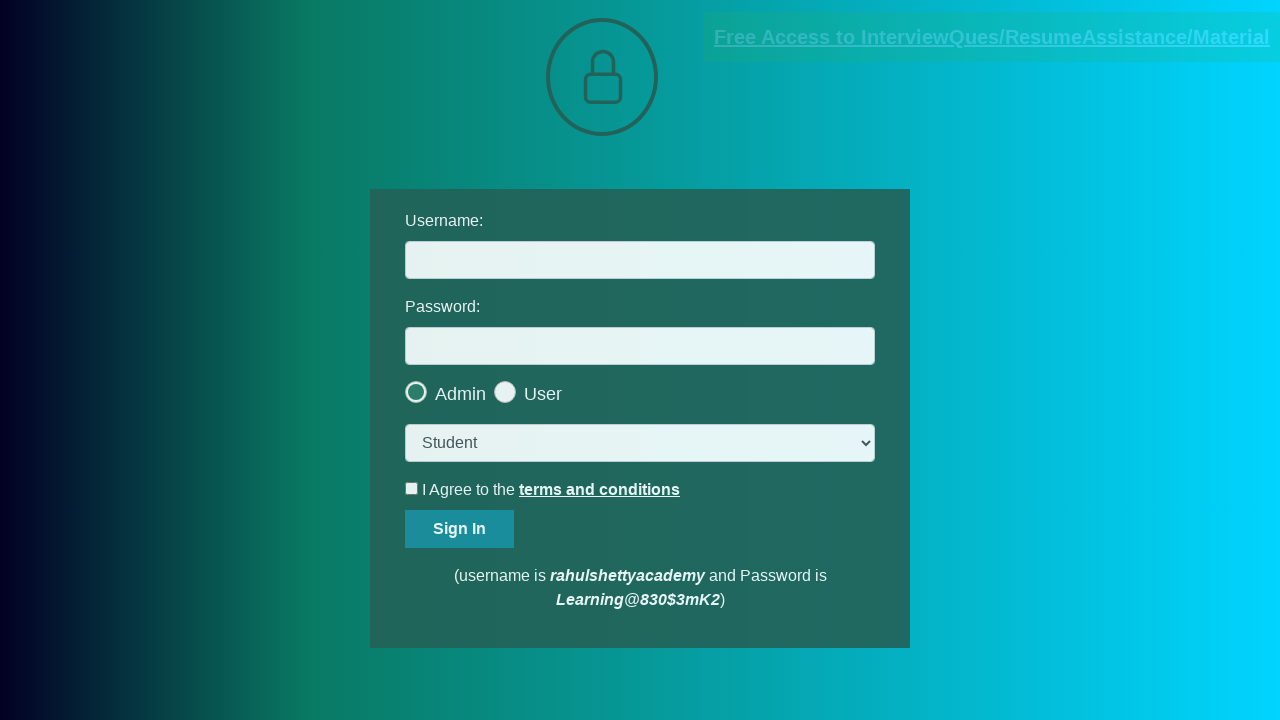

Navigated to login practice page
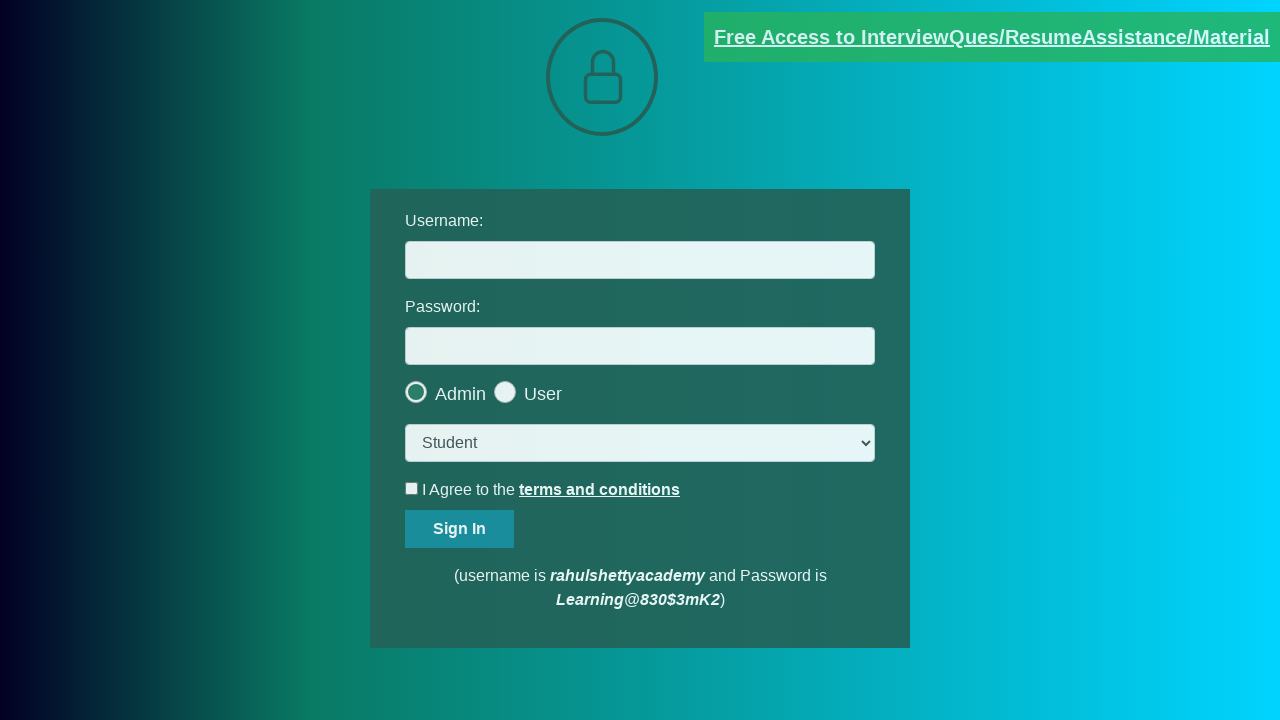

Selected 'Student' option from dropdown menu on select.form-control
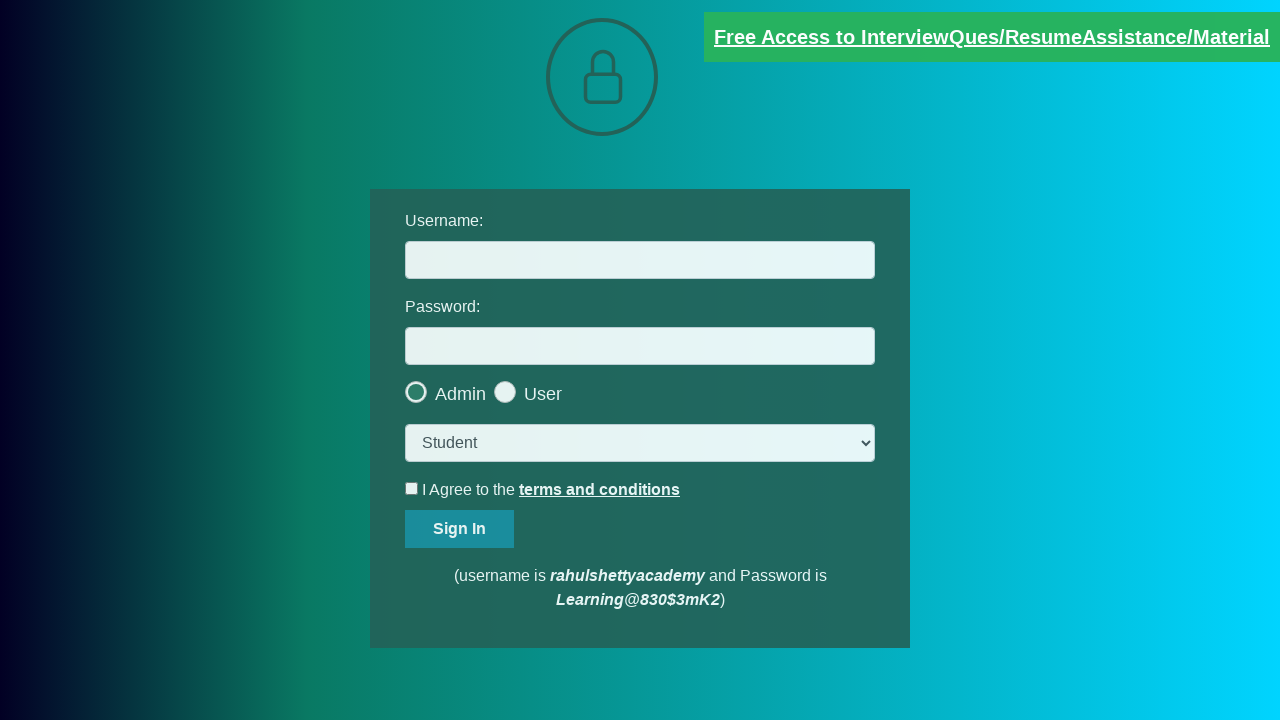

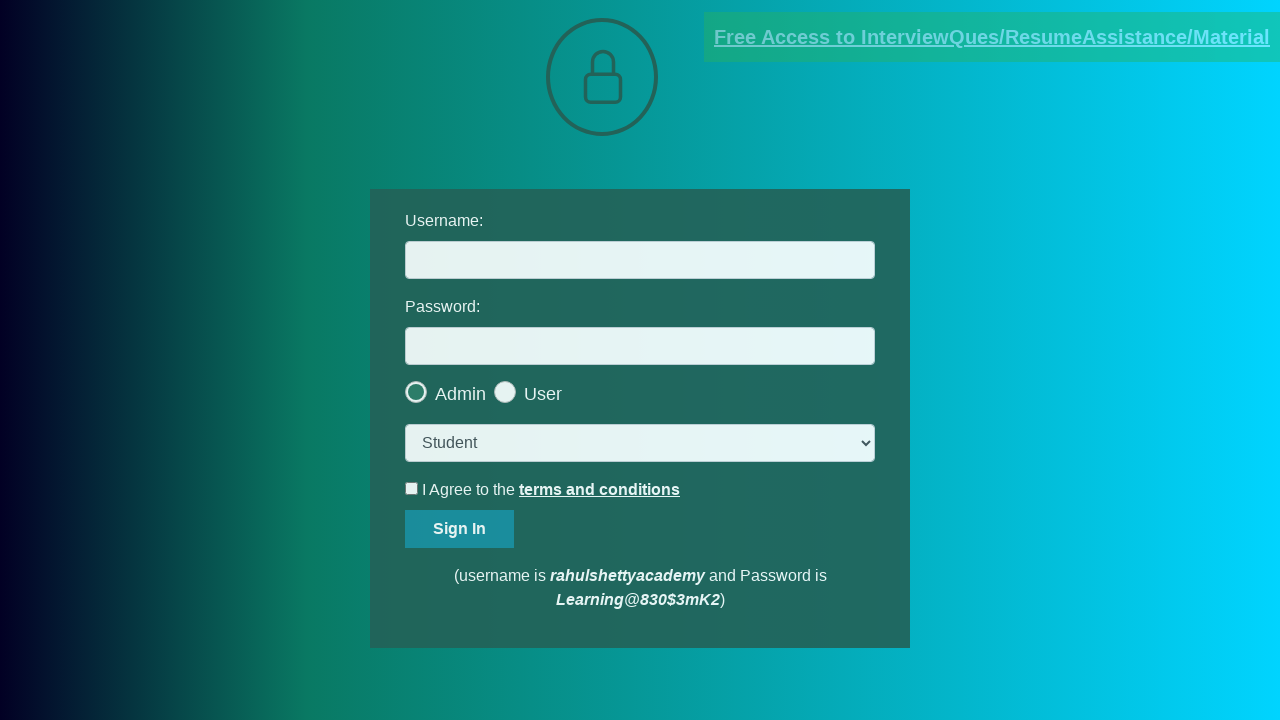